Tests JavaScript alert functionality by clicking the first alert button, verifying the alert text, accepting it, and verifying the result message

Starting URL: https://the-internet.herokuapp.com/javascript_alerts

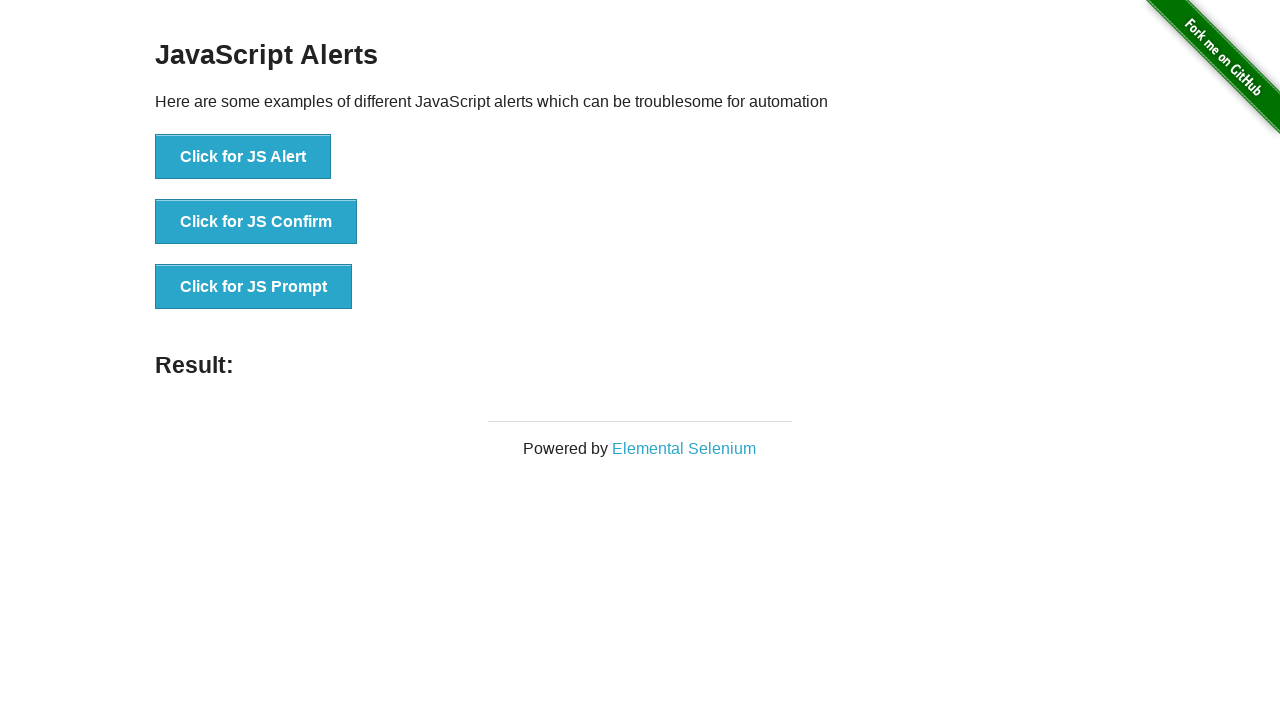

Clicked the first alert button at (243, 157) on button[onclick='jsAlert()']
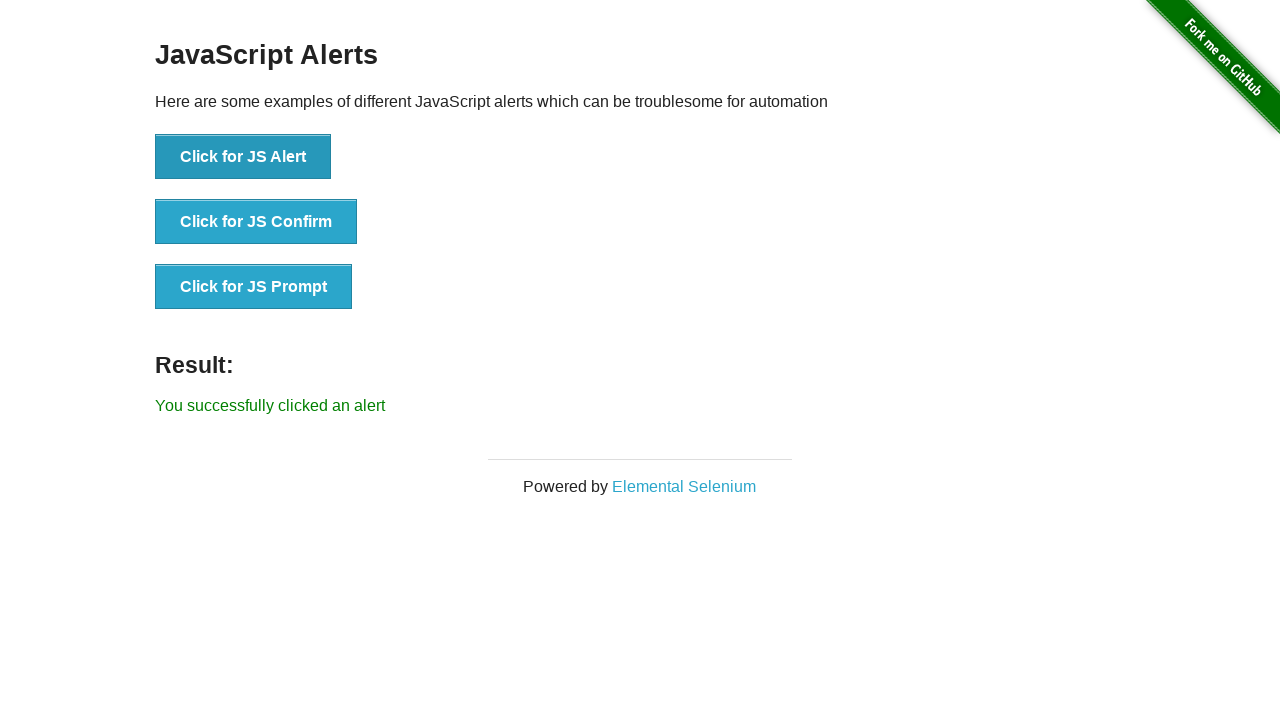

Set up dialog handler to accept alerts
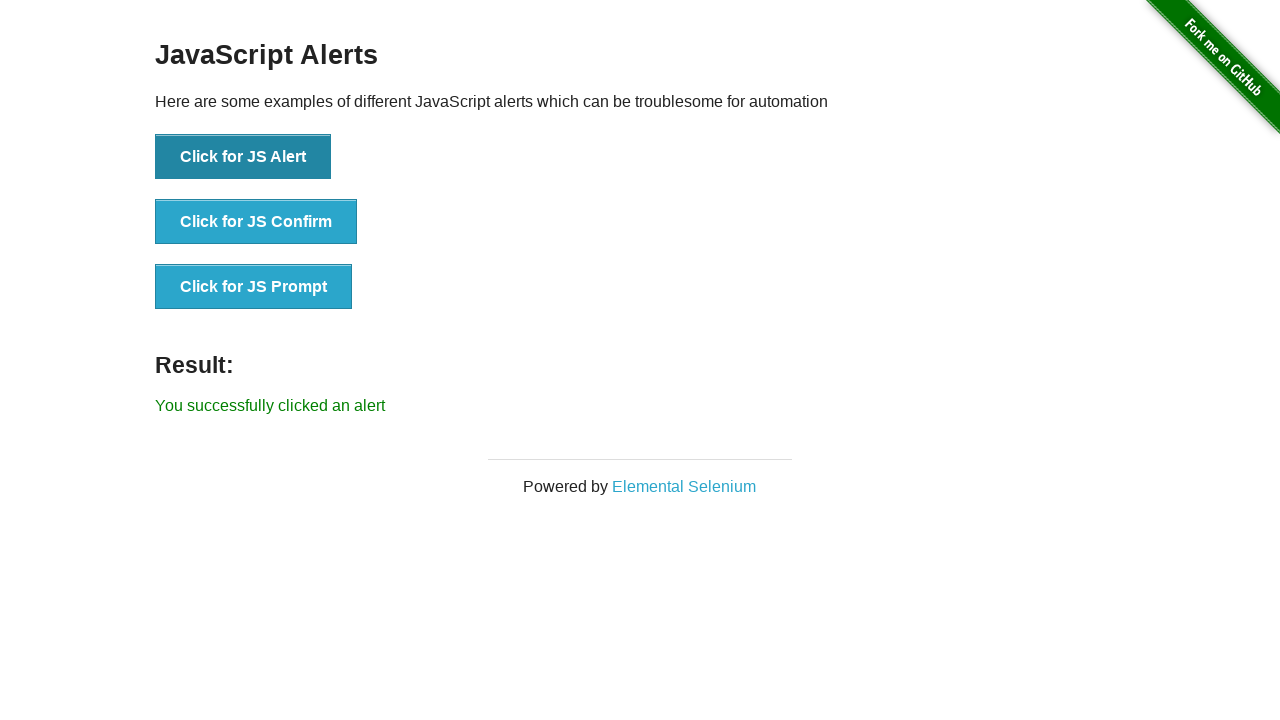

Verified success message 'You successfully clicked an alert' is displayed
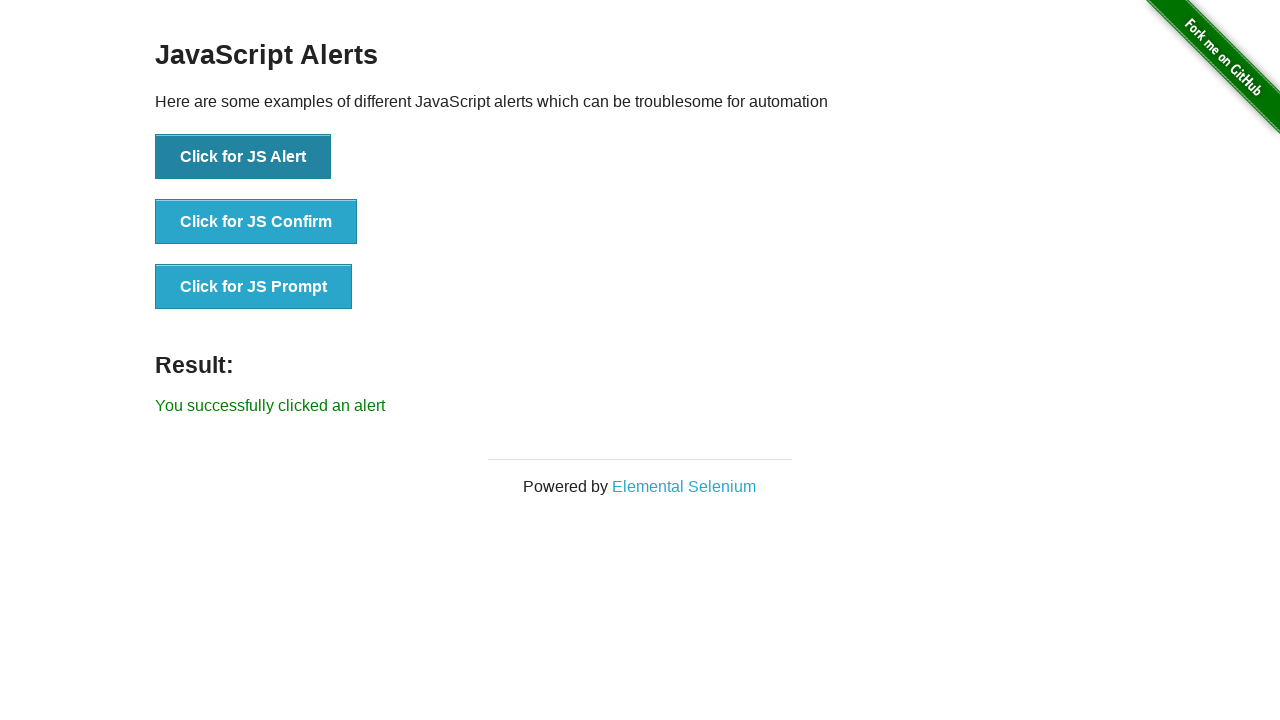

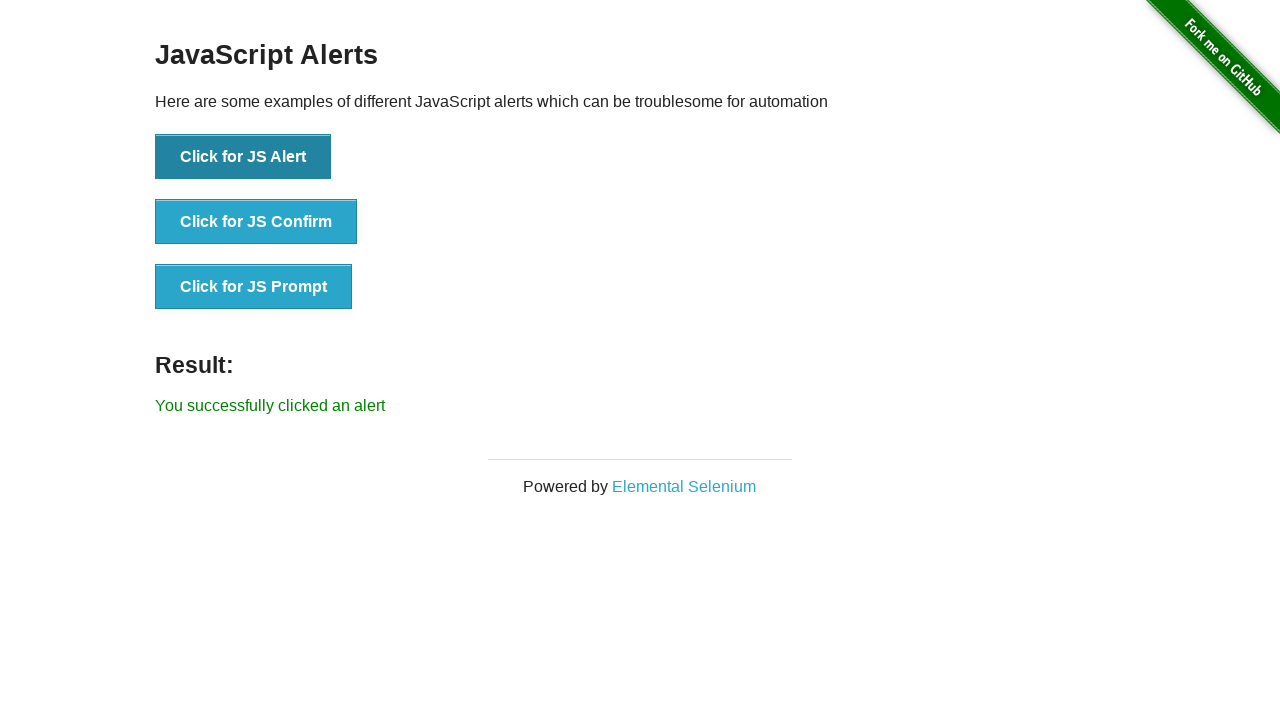